Tests drag and drop functionality by dragging an element directly onto a target element and verifying the drop status.

Starting URL: https://www.selenium.dev/selenium/web/mouse_interaction.html

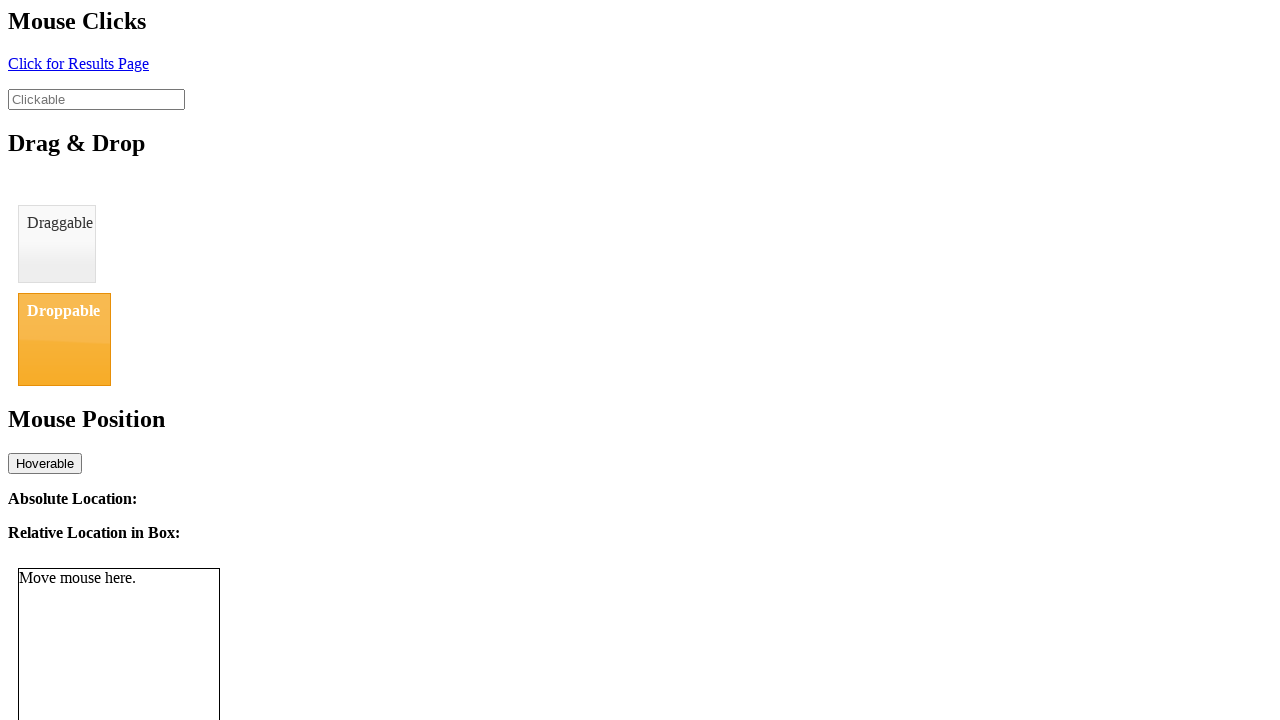

Navigated to mouse interaction test page
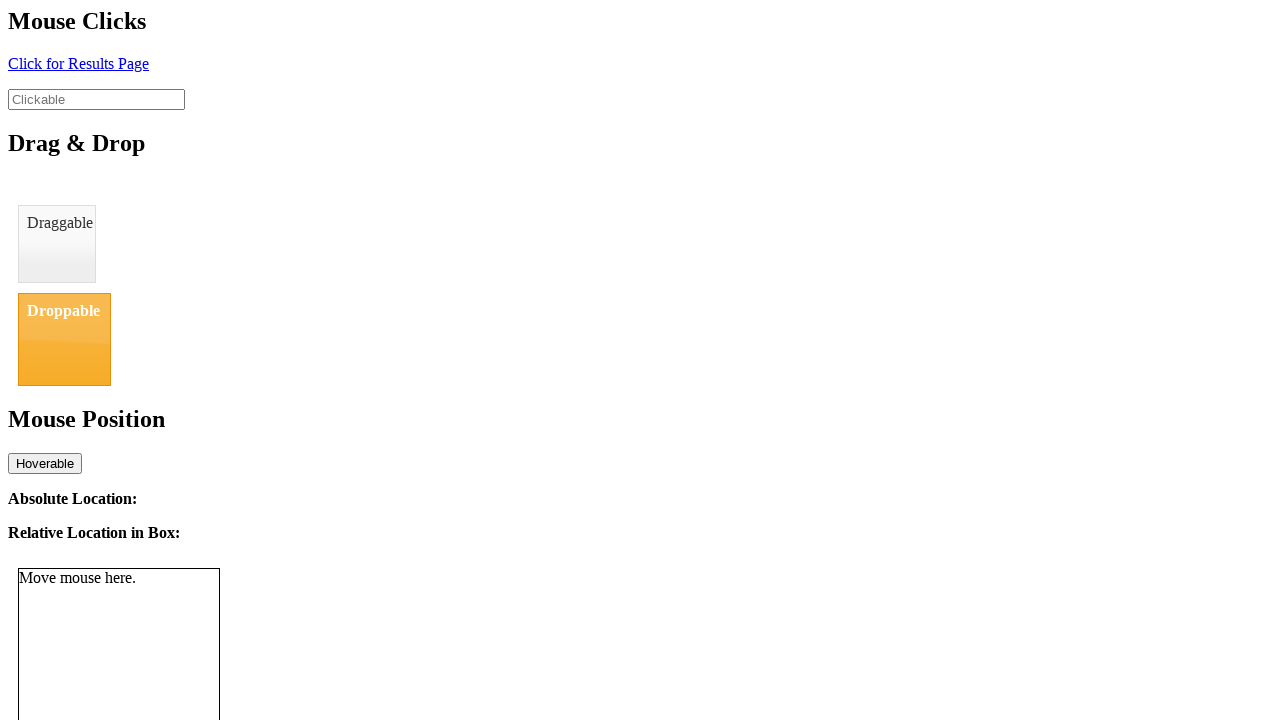

Located draggable element
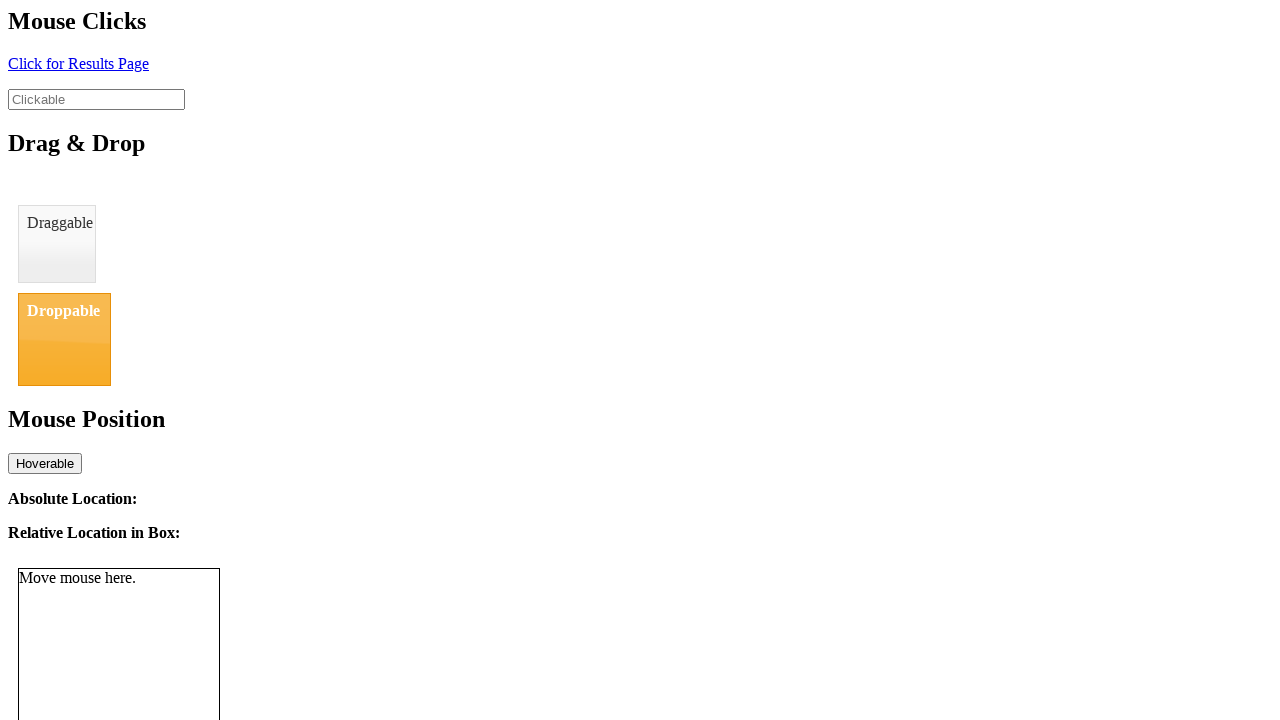

Located droppable target element
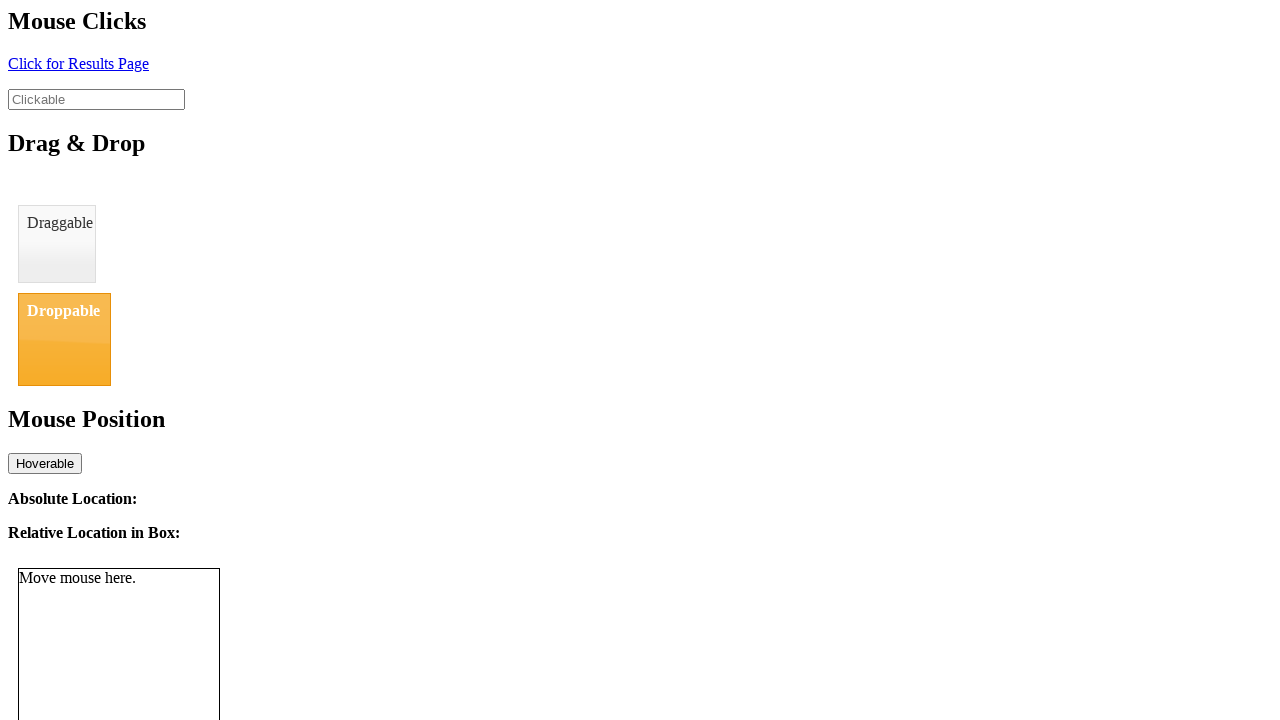

Dragged element onto target element at (64, 339)
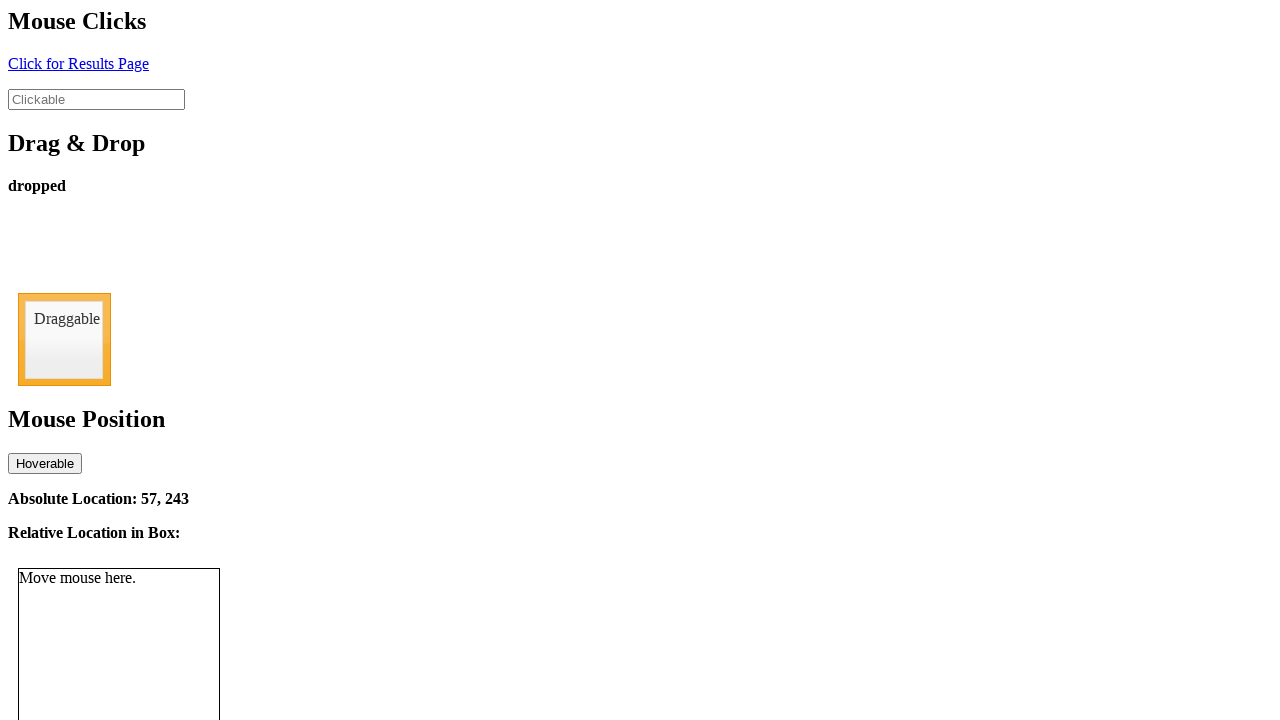

Retrieved drop status text content
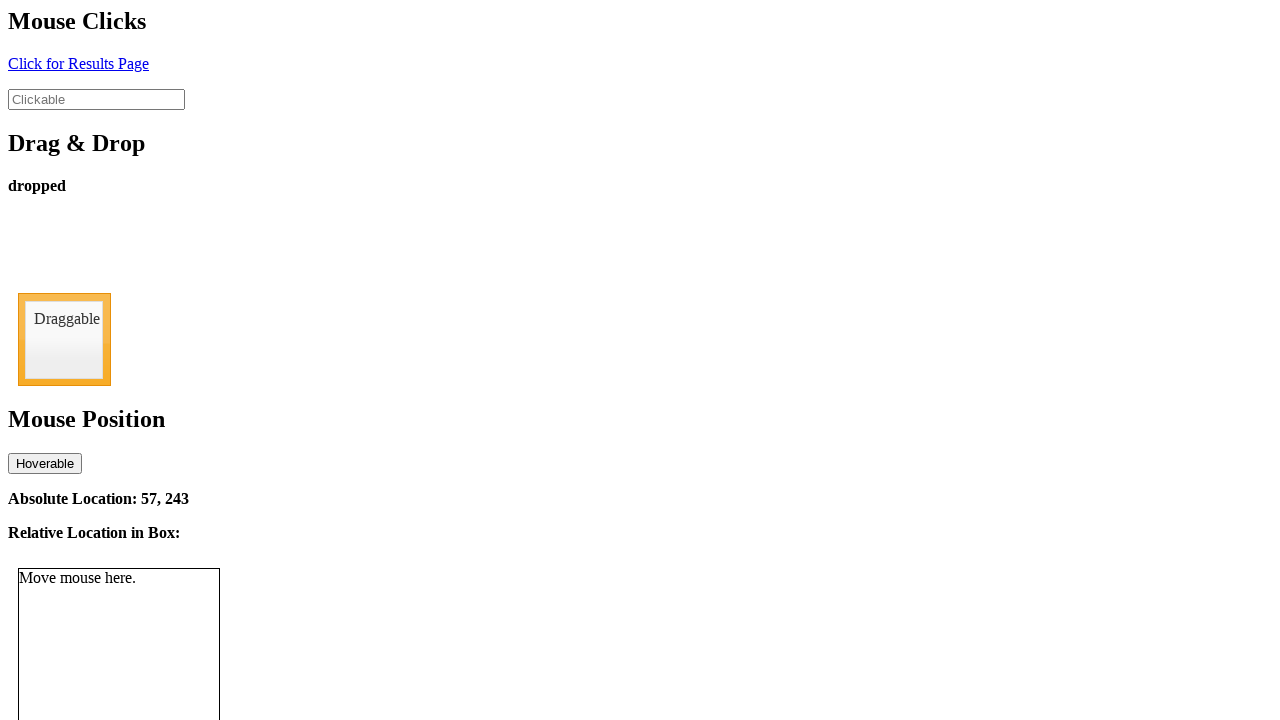

Verified drop status equals 'dropped'
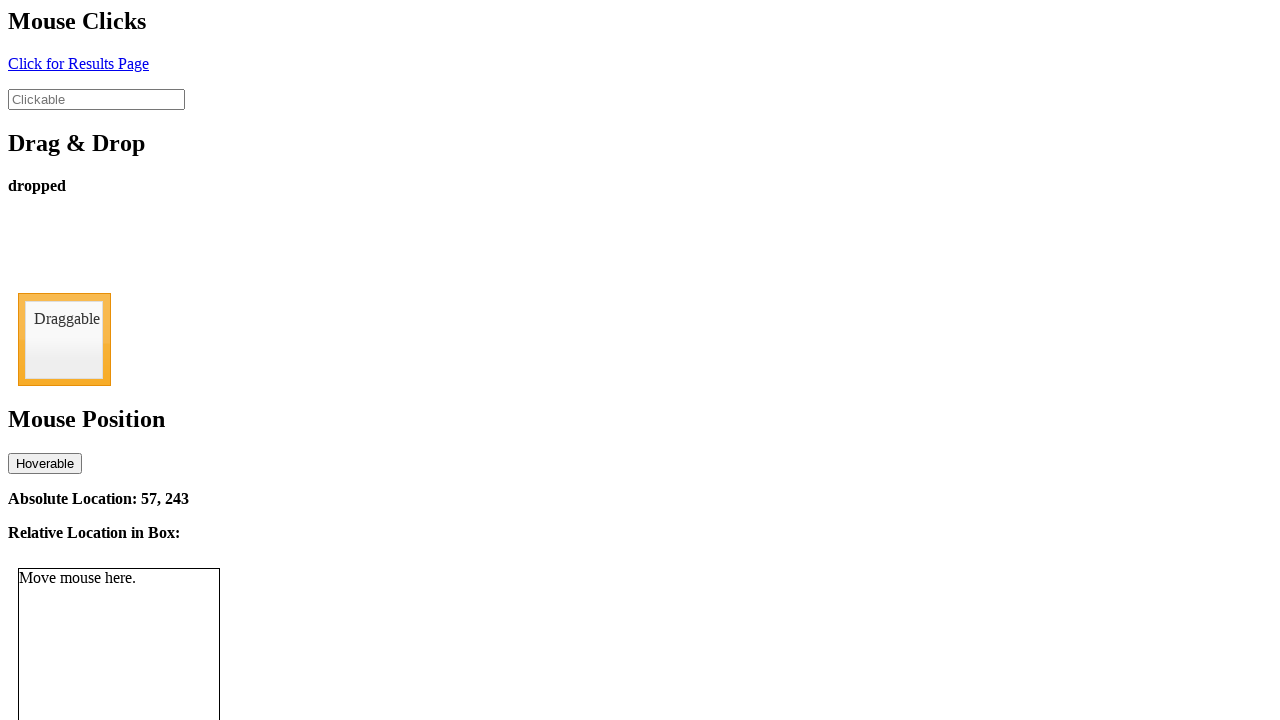

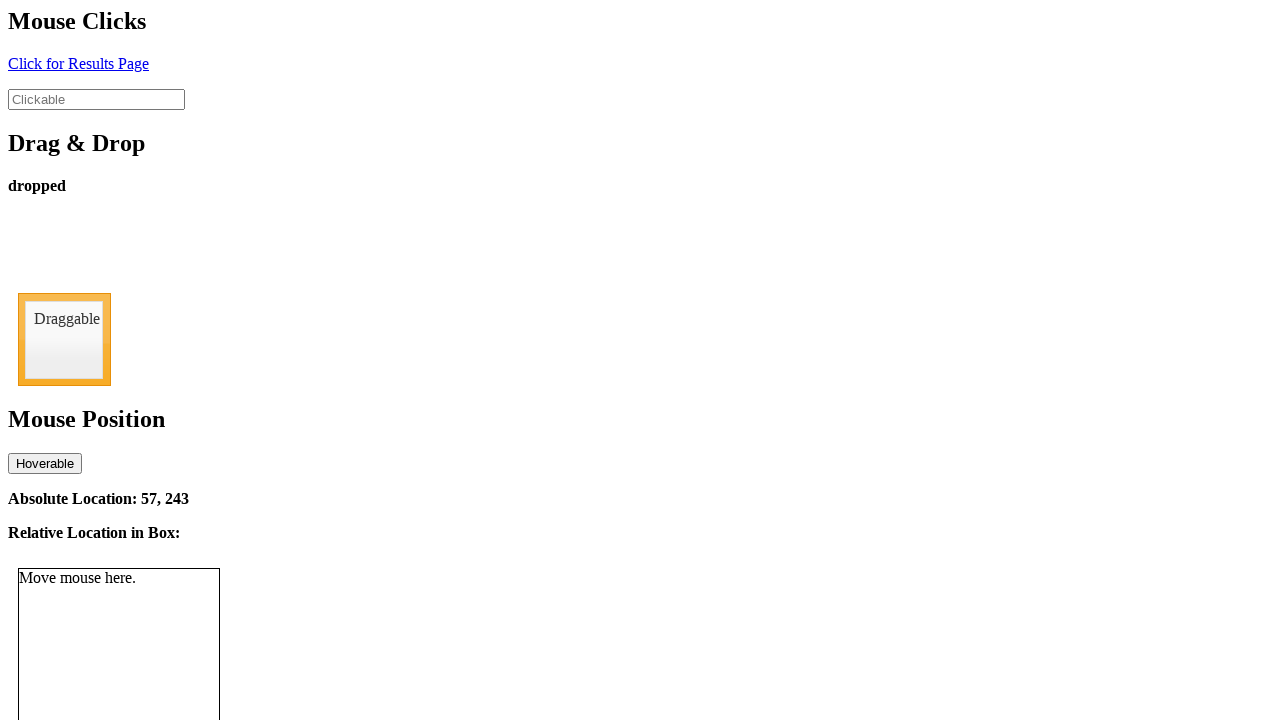